Tests searching for campgrounds in Lansing with date selection navigating months in the date picker

Starting URL: https://koa.com

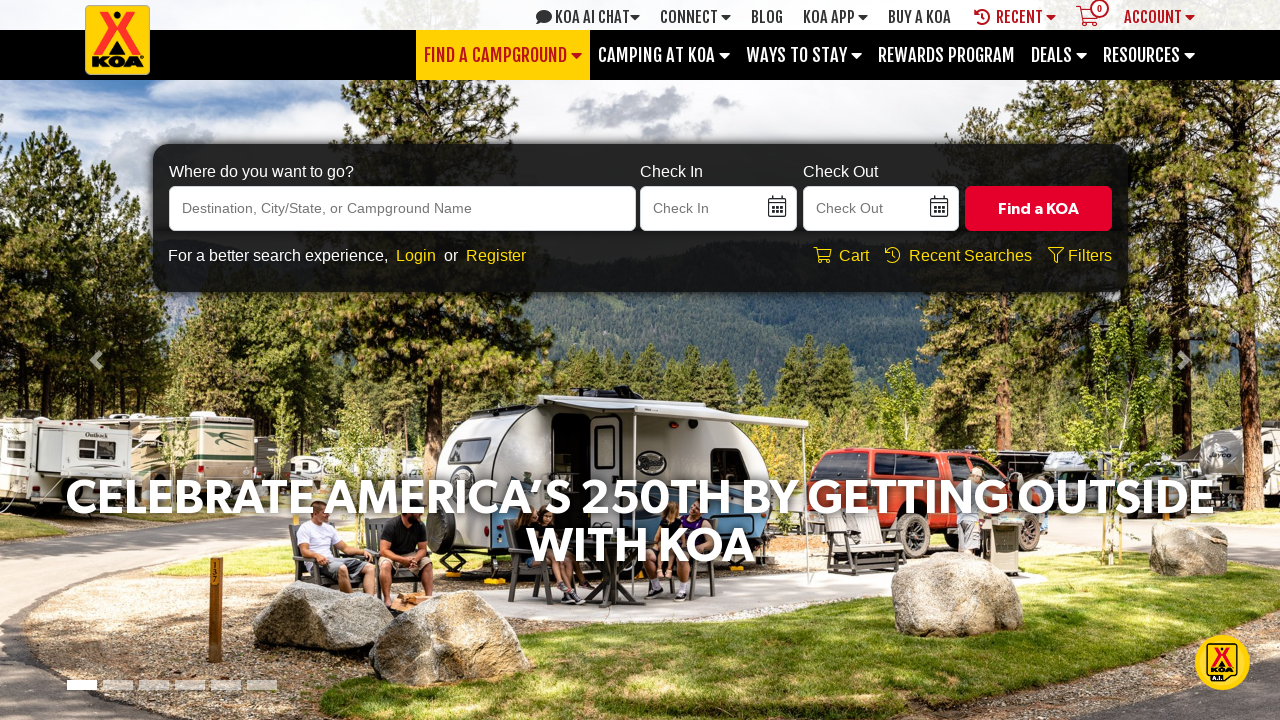

Filled location search field with 'Lansing' on #txtLocation
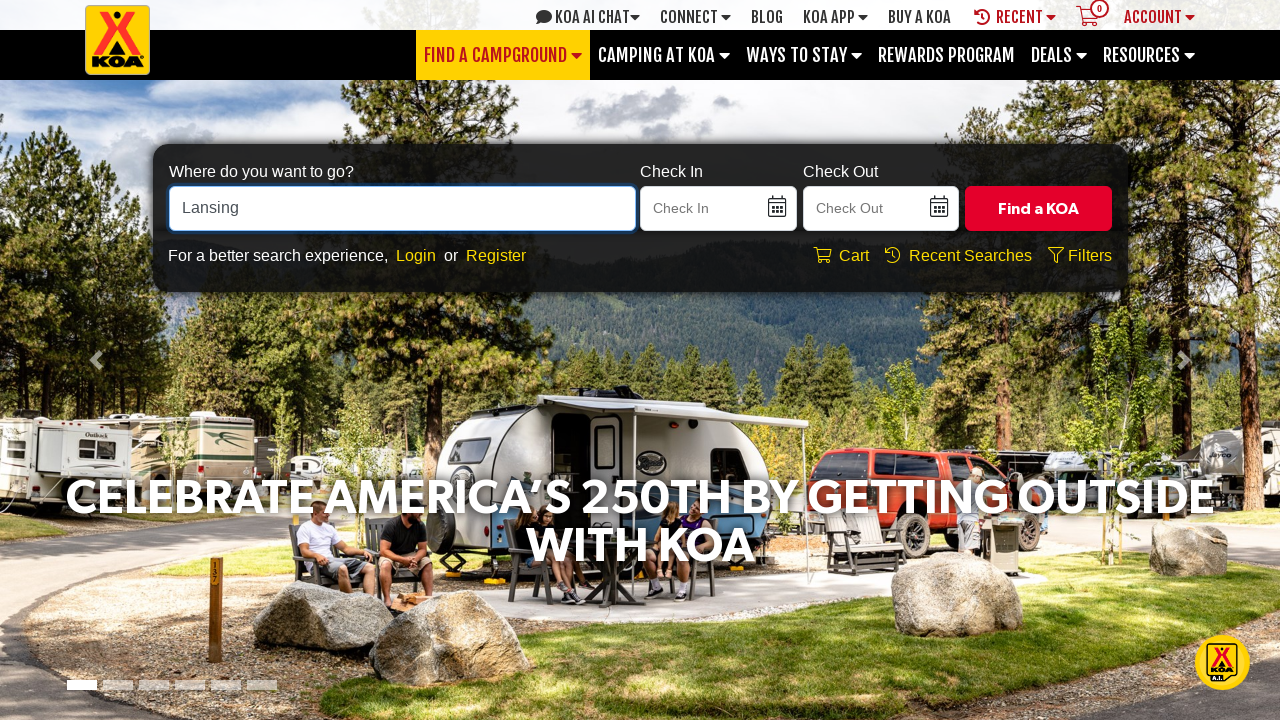

Selected Lansing from autocomplete dropdown at (360, 271) on #ui-id-6
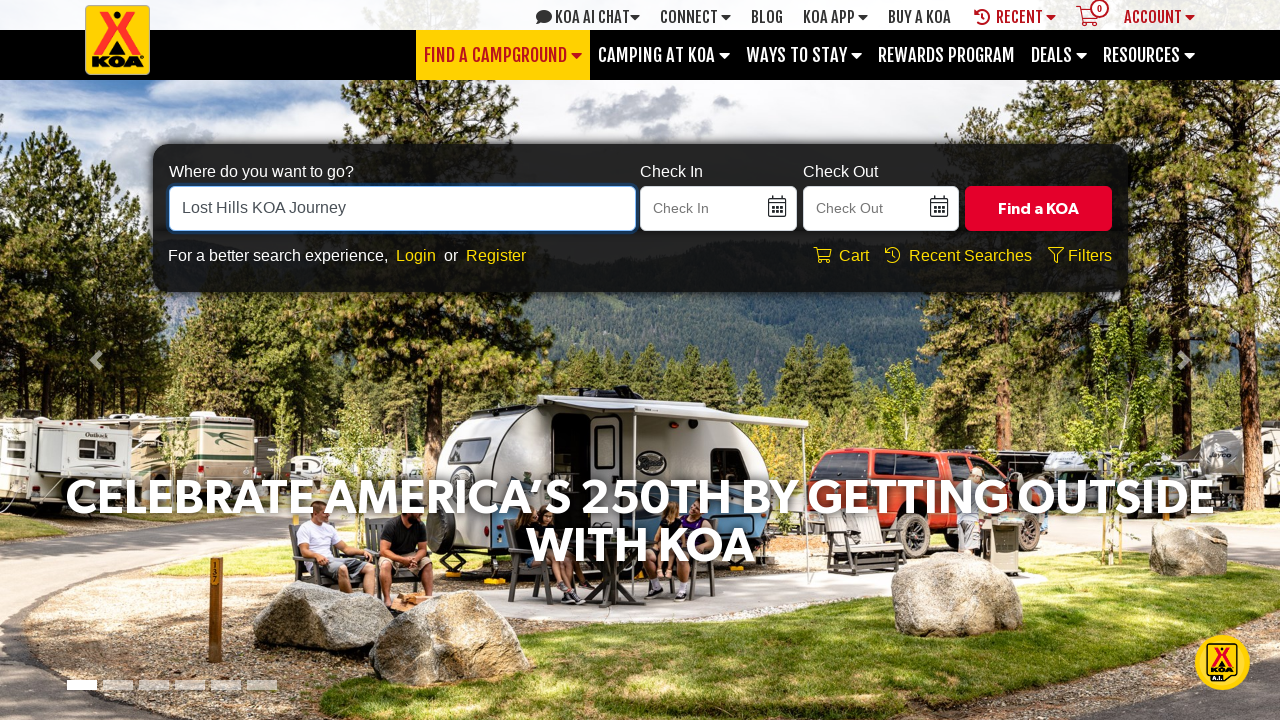

Clicked check-in date picker to open calendar at (718, 208) on #checkInDate
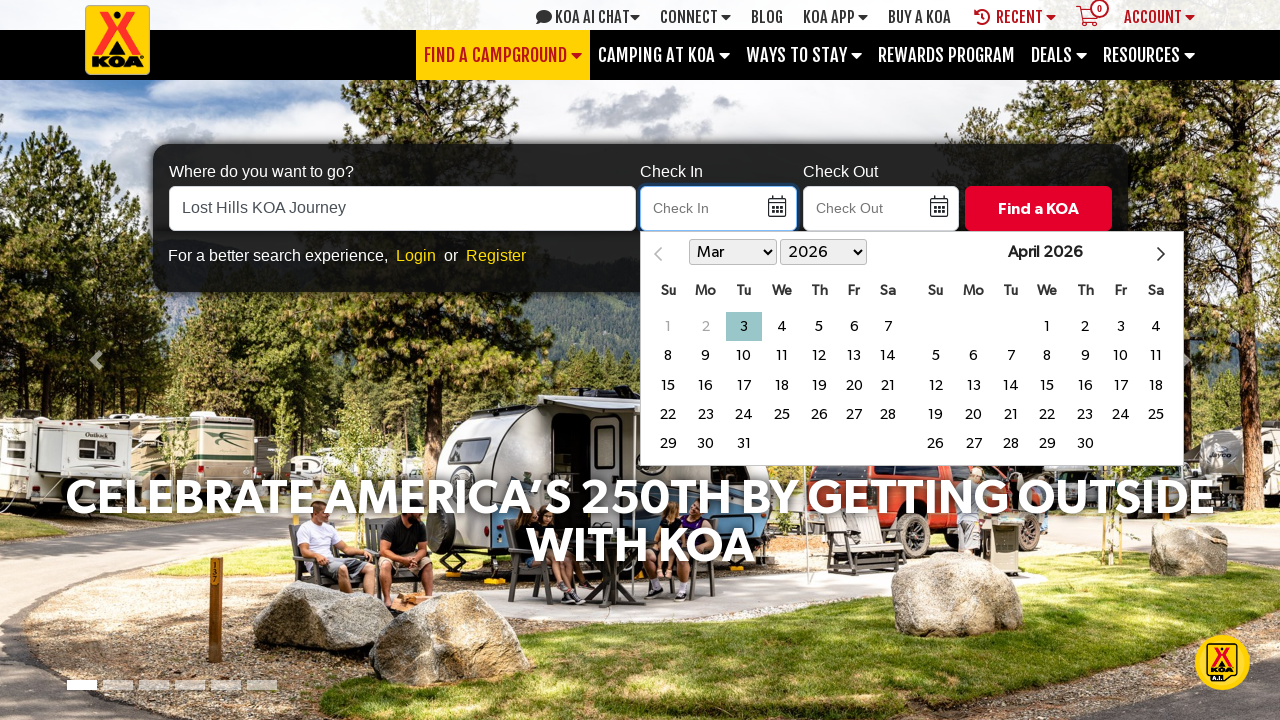

Navigated to next month in date picker at (1163, 252) on xpath=//div[@id='ui-datepicker-div']/div[2]/div[1]/a[1]/span[1]
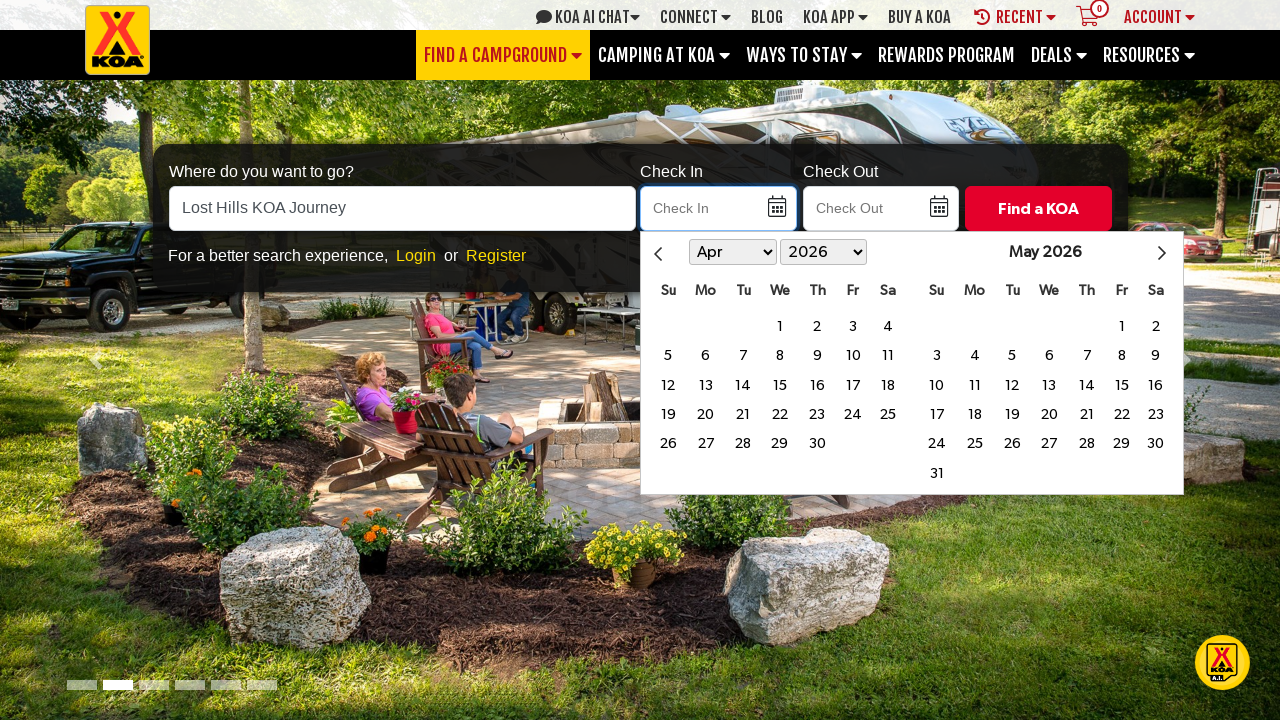

Navigated to next month again in date picker at (1164, 251) on xpath=//div[@id='ui-datepicker-div']/div[2]/div[1]/a[1]/span[1]
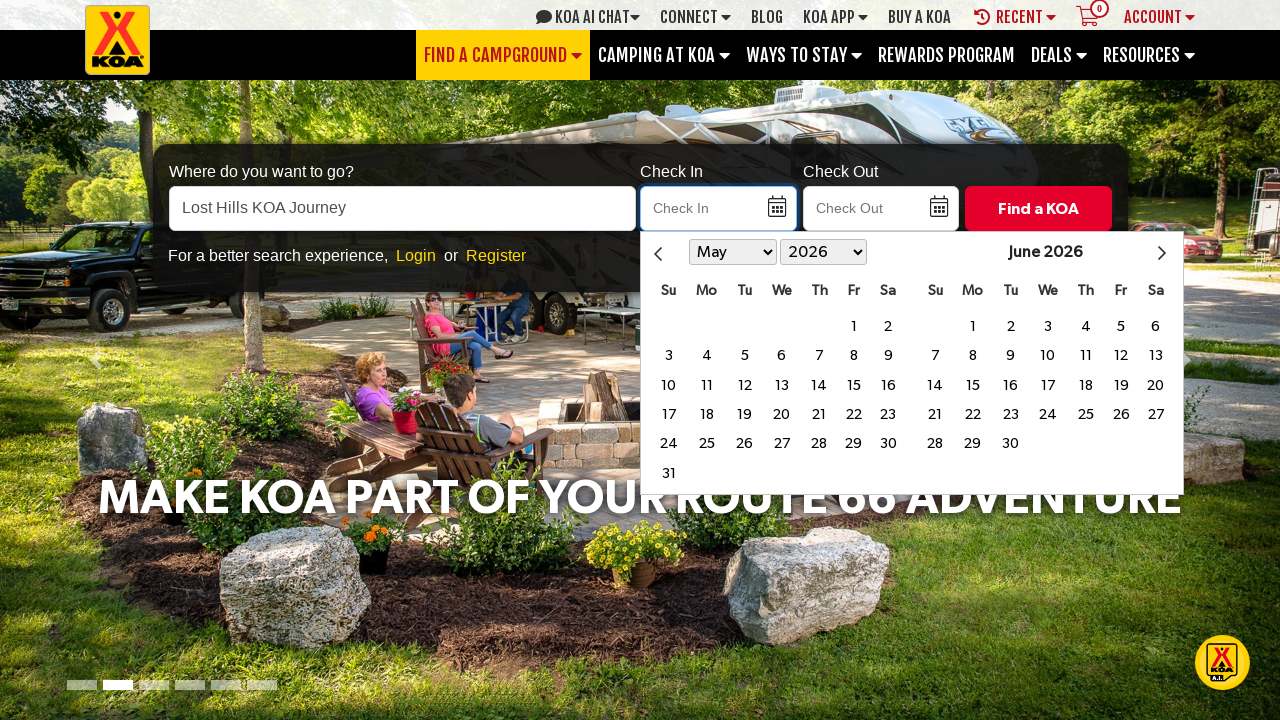

Selected day 7 for check-in date at (819, 356) on xpath=//a[contains(text(),'7')]
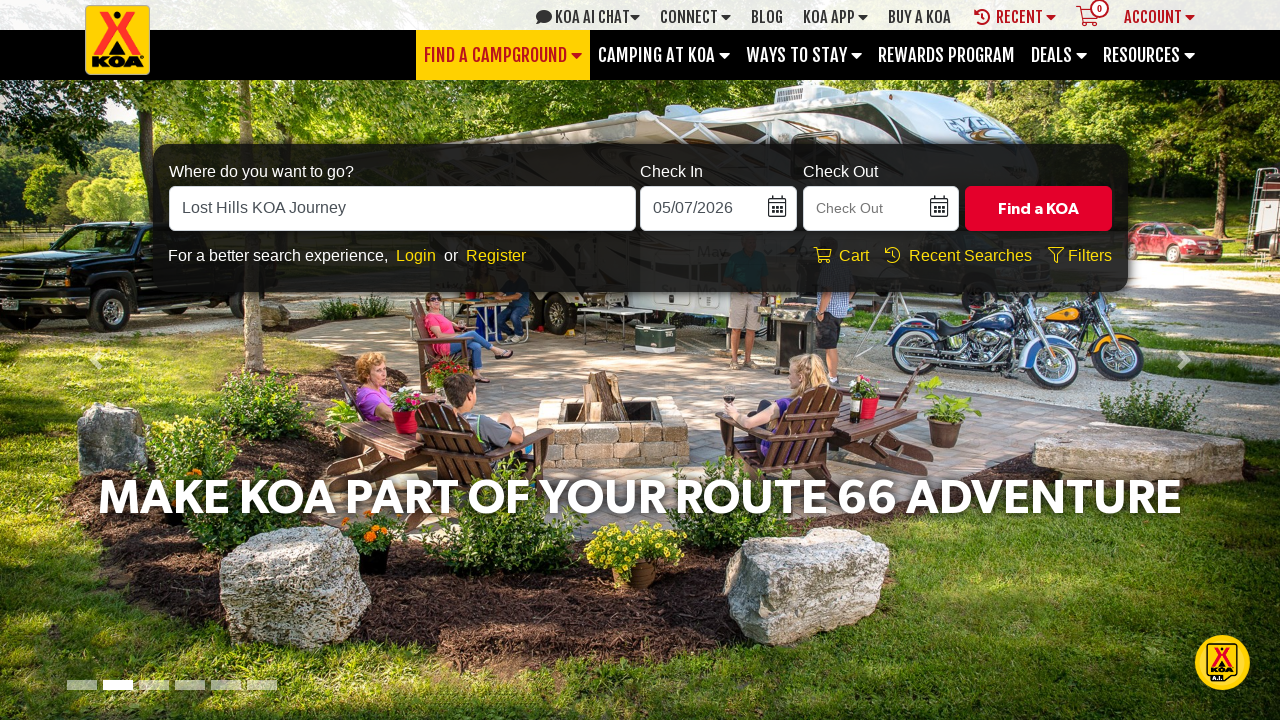

Clicked check-out date picker to open calendar at (881, 208) on #checkOutDate
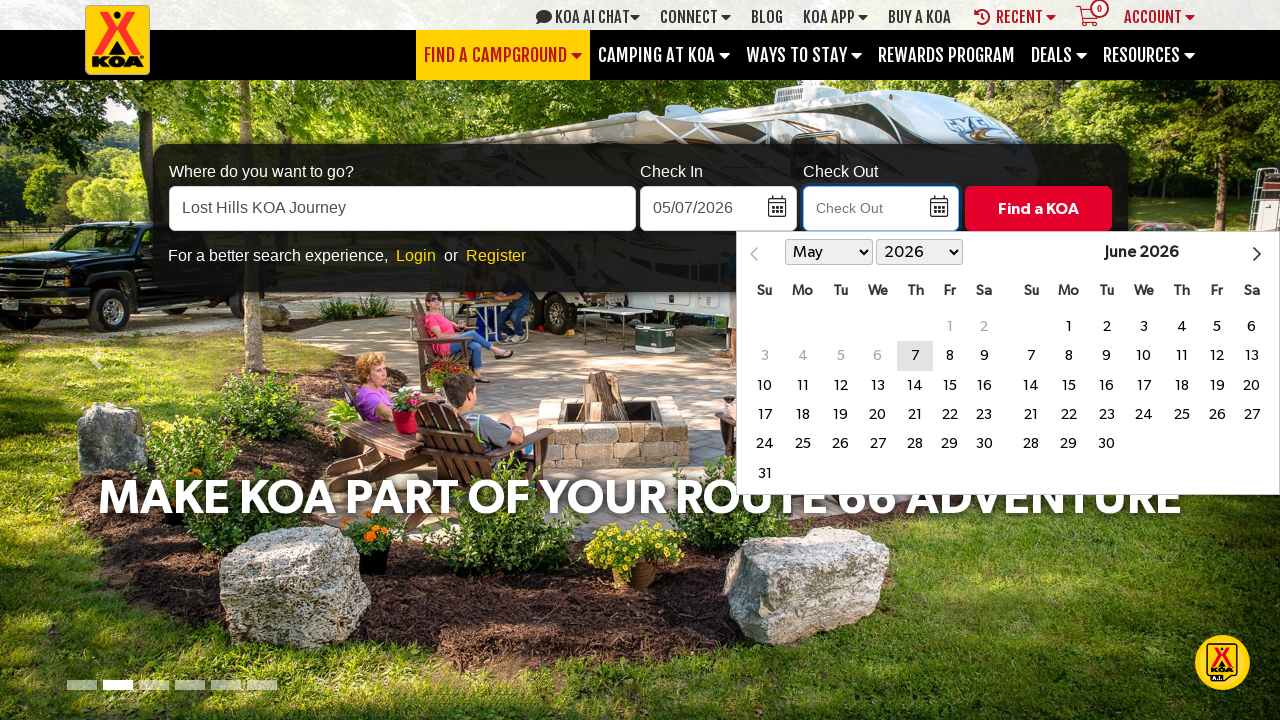

Selected day 12 for check-out date at (841, 386) on xpath=//a[contains(text(),'12')]
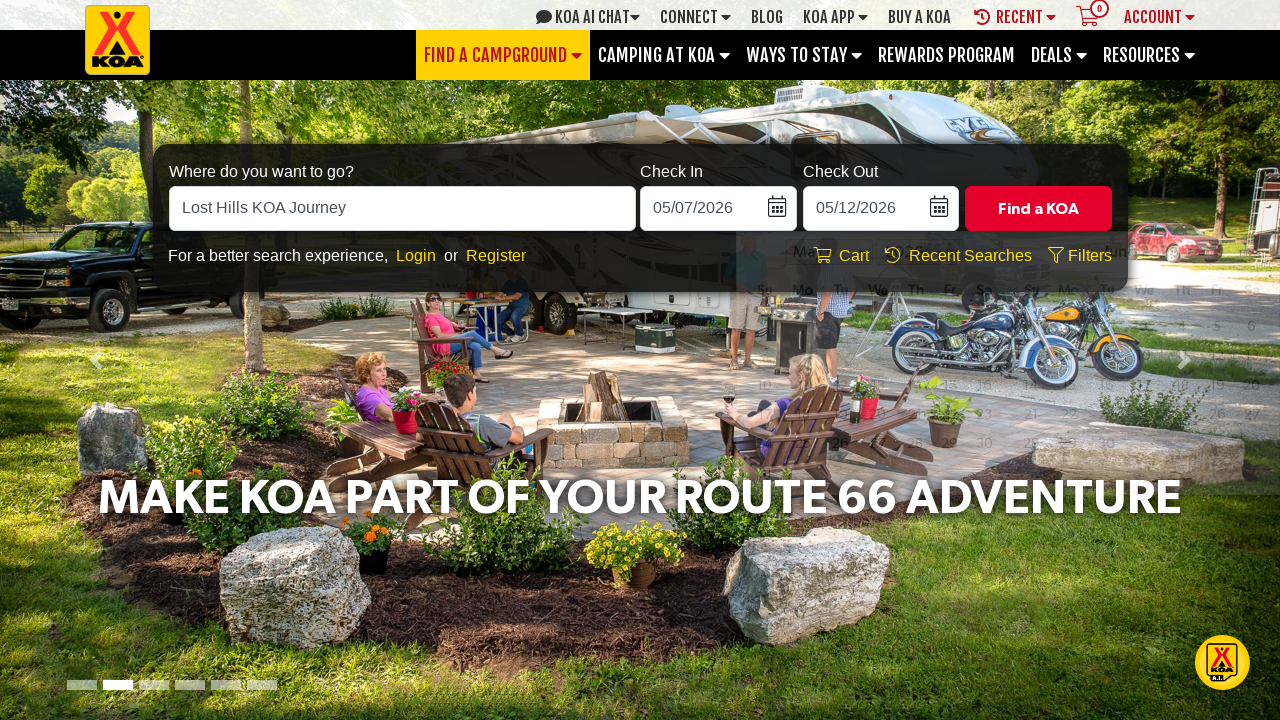

Clicked basic search button to search for campgrounds in Lansing at (1038, 208) on #btnBasicSearch
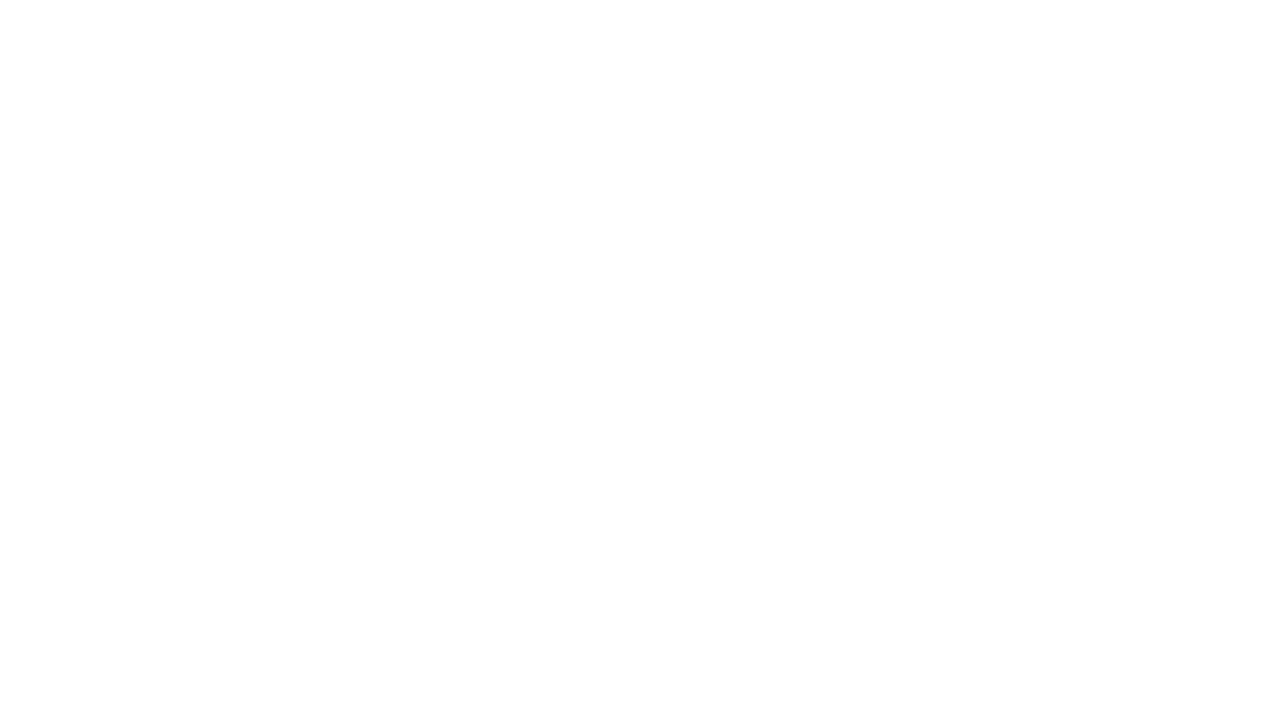

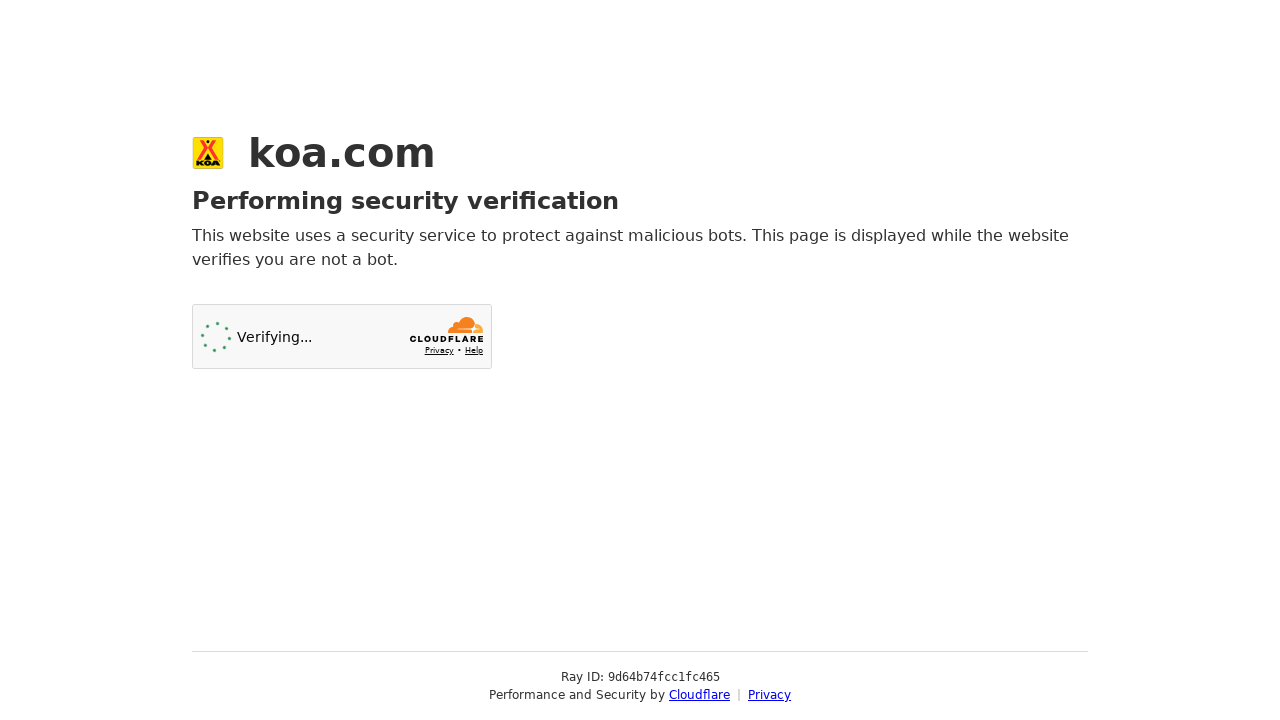